Verifies that the xprees.com homepage has a title containing "xprees"

Starting URL: https://xprees.com/

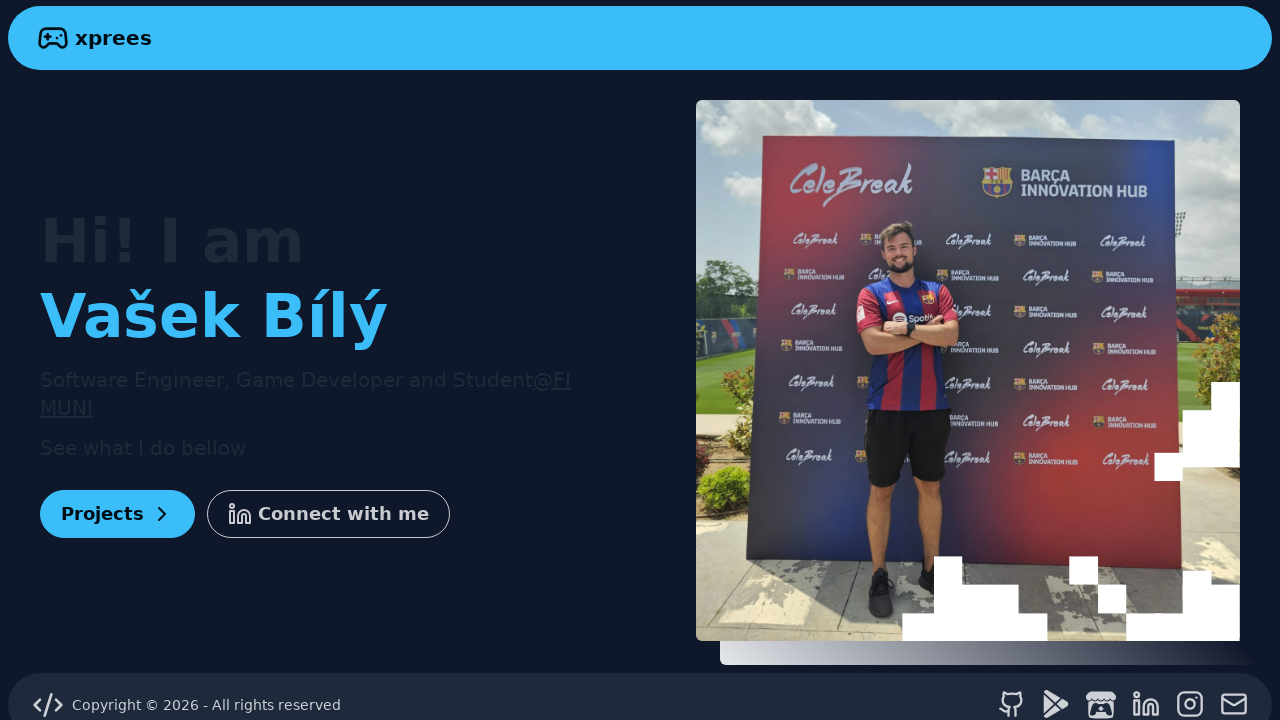

Waited for page to load
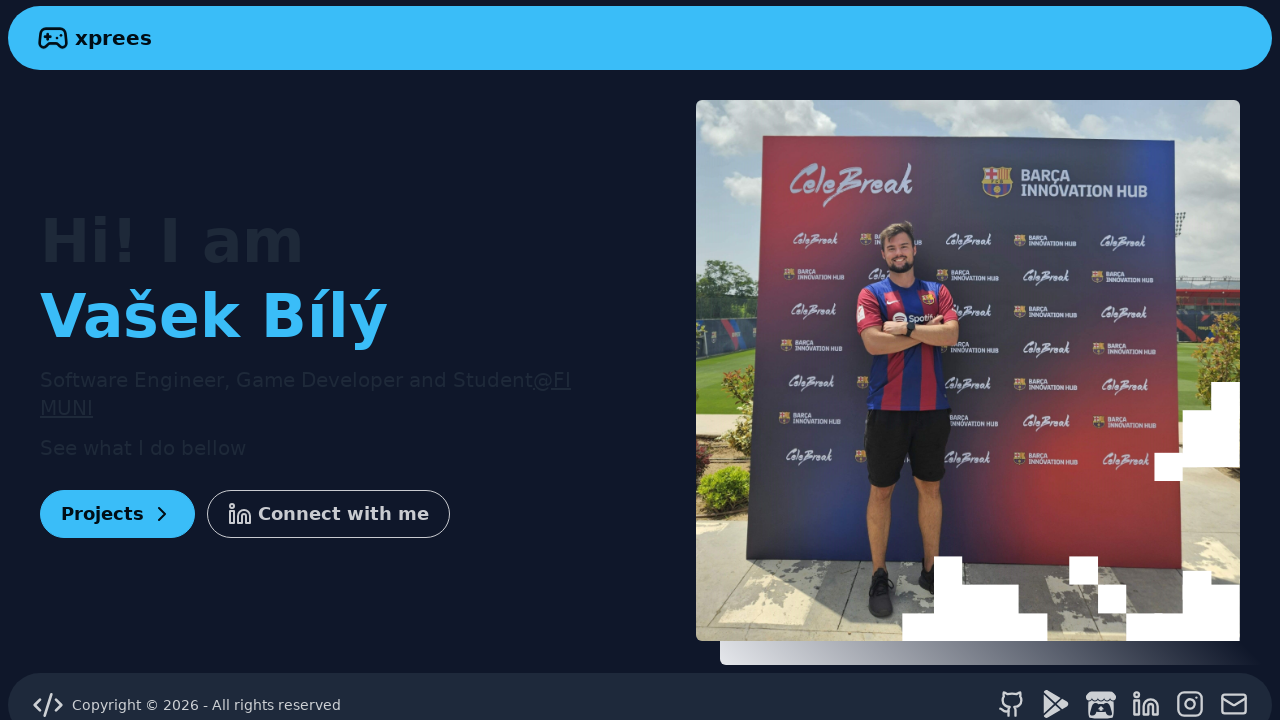

Verified page title contains 'xprees'
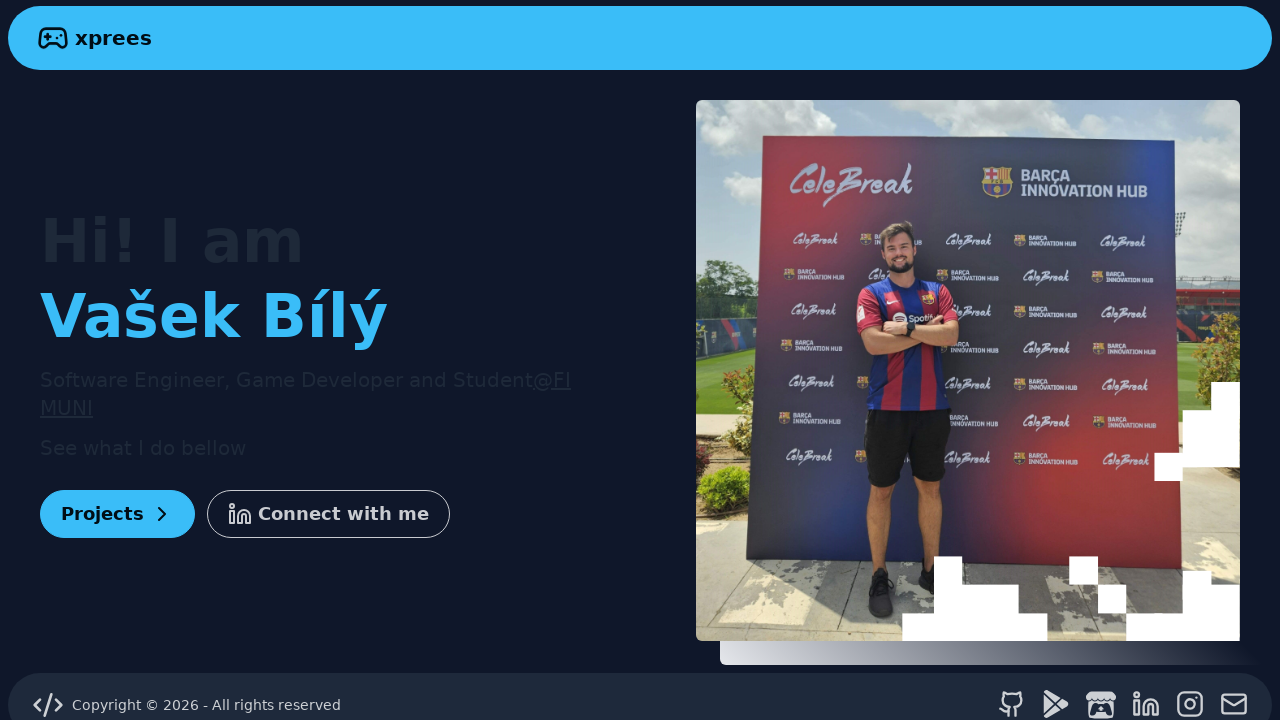

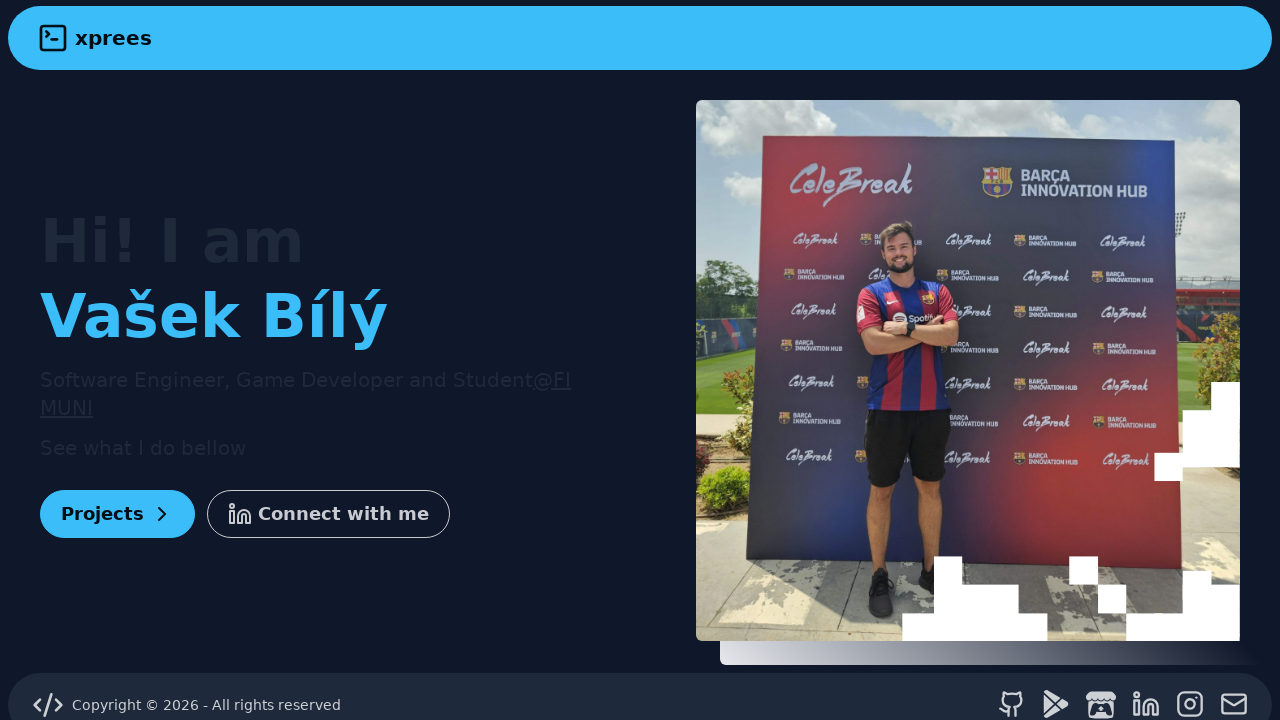